Tests handling of a confirmation alert by clicking a button that triggers a confirm dialog and dismissing it

Starting URL: https://demoqa.com/alerts

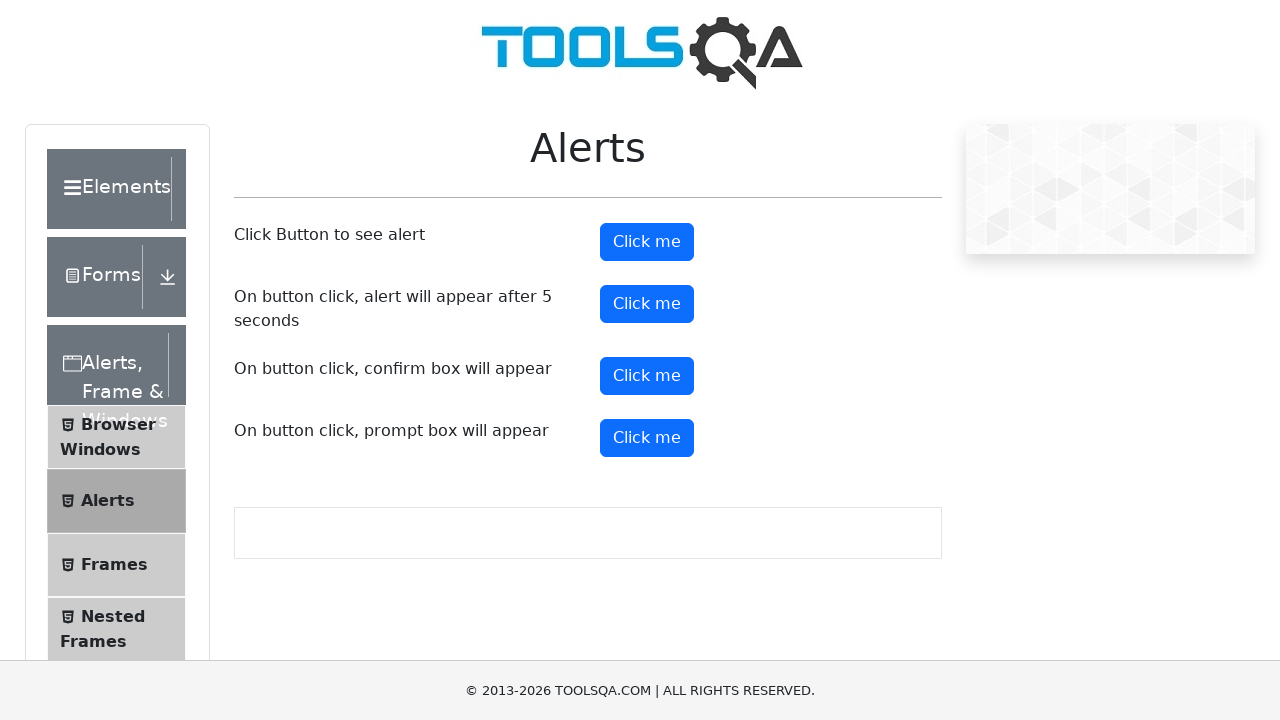

Set up dialog handler to dismiss confirmation alerts
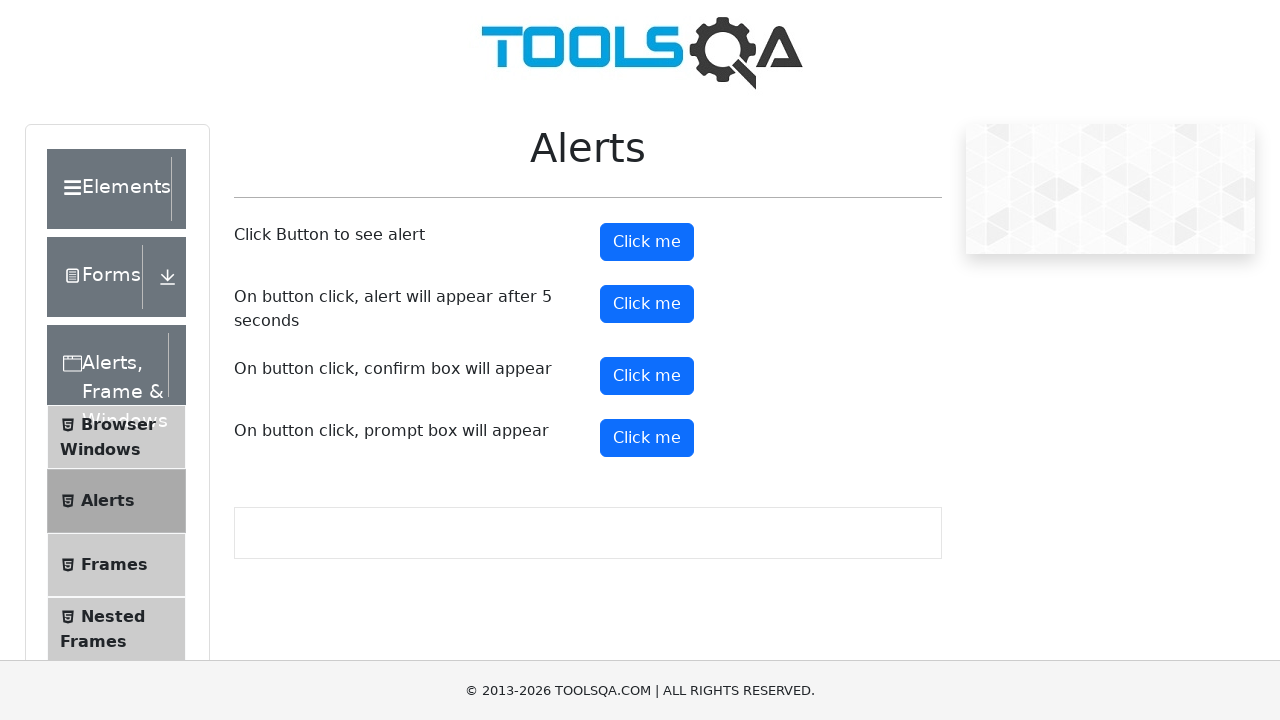

Clicked the confirm button to trigger the confirmation alert at (647, 376) on #confirmButton
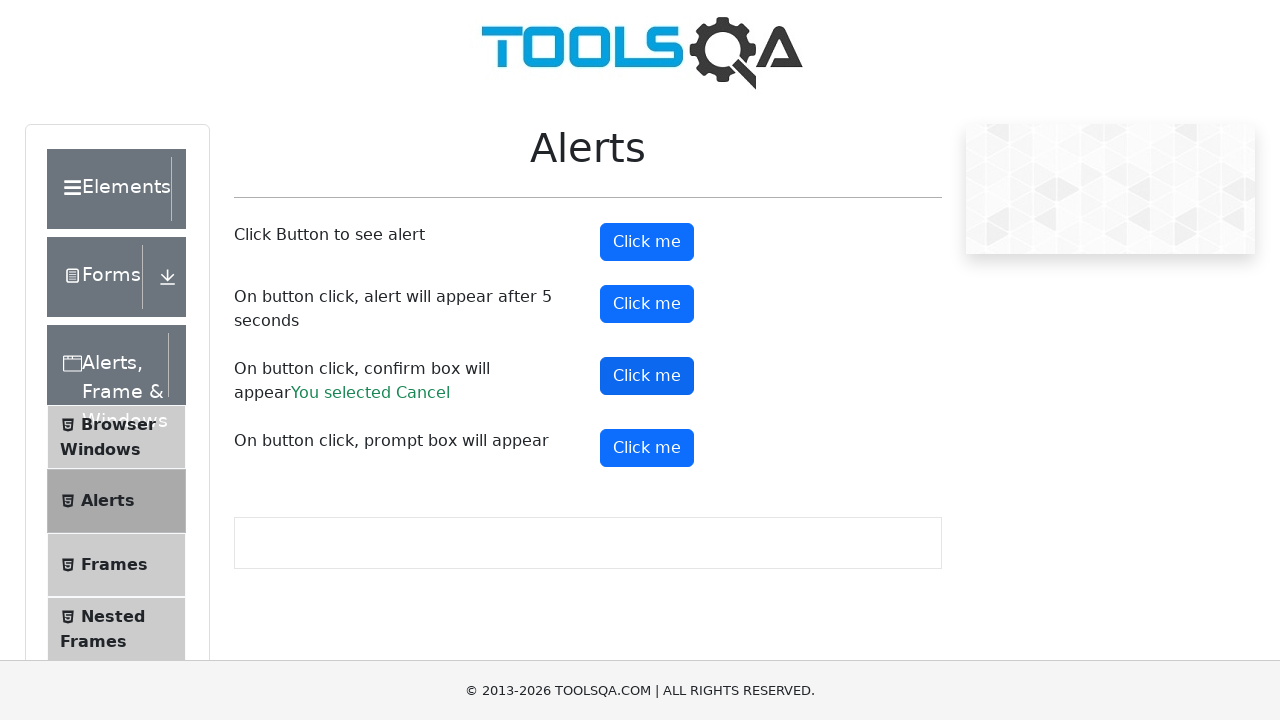

Waited for confirmation alert to be processed and dismissed
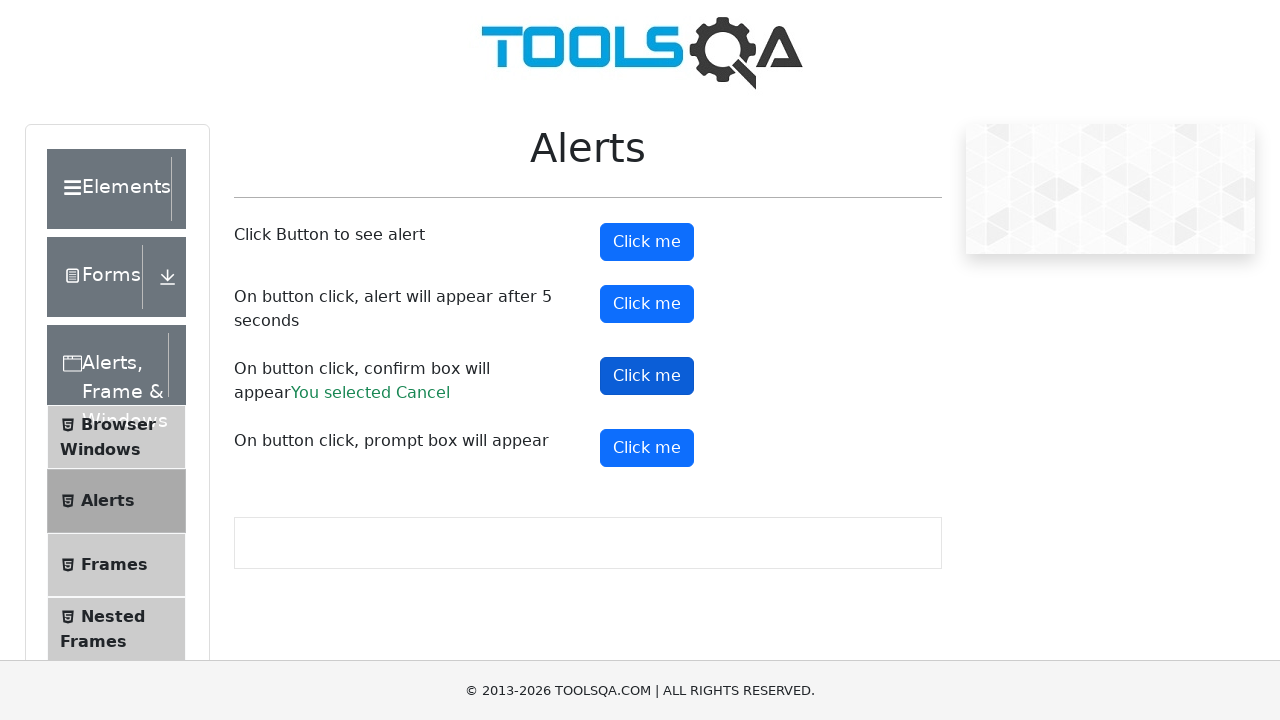

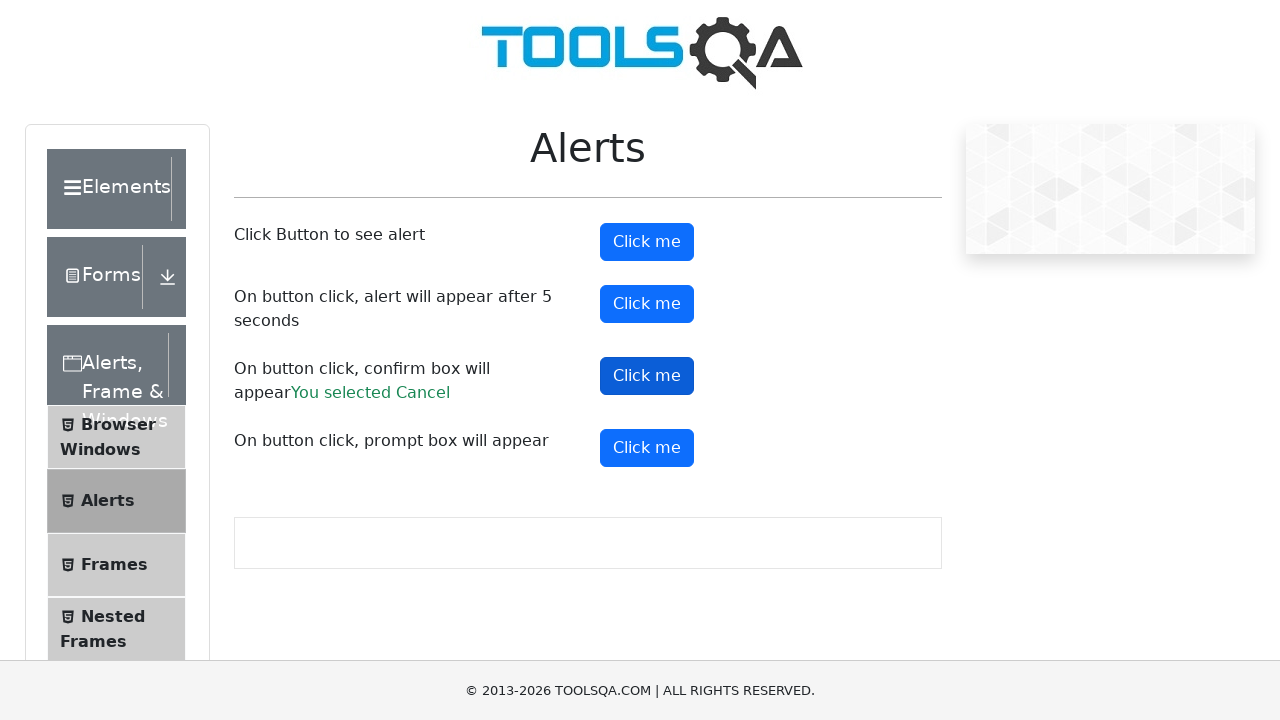